Tests that a resizable element reaches maximum size when dragged beyond the container boundaries by verifying the element matches the container dimensions.

Starting URL: http://demoqa.com/resizable

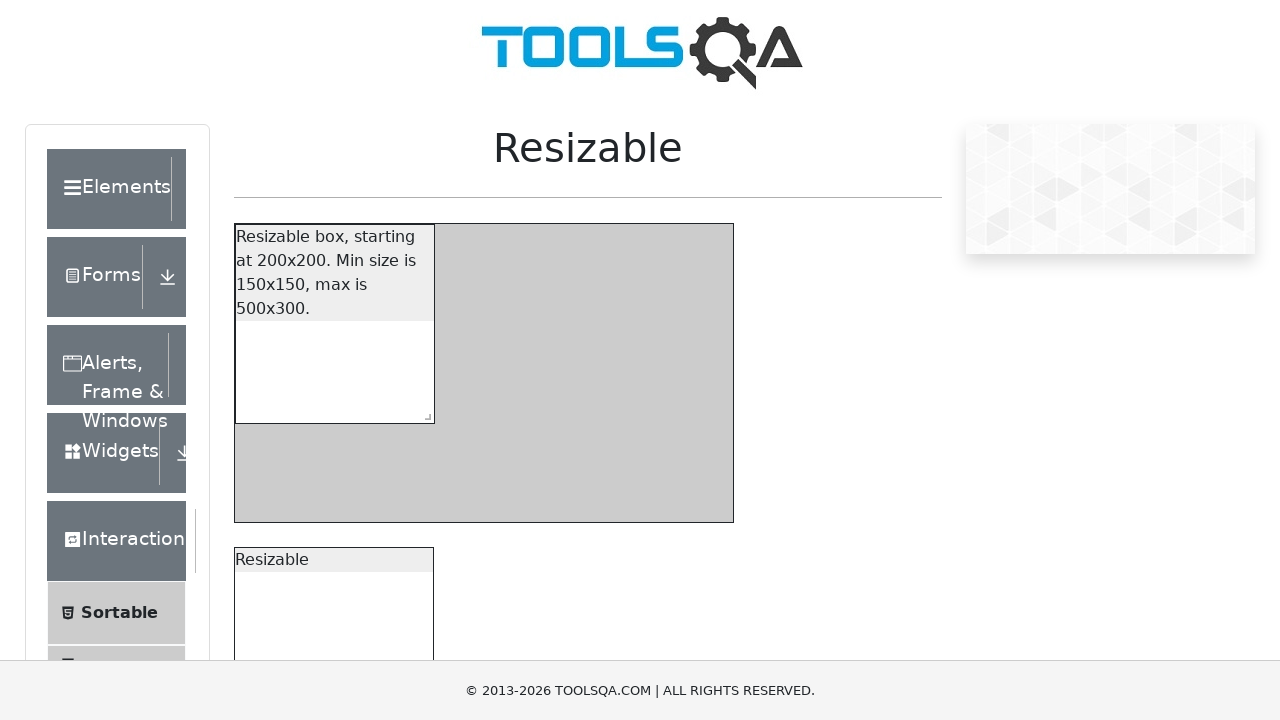

Located the resizable box element
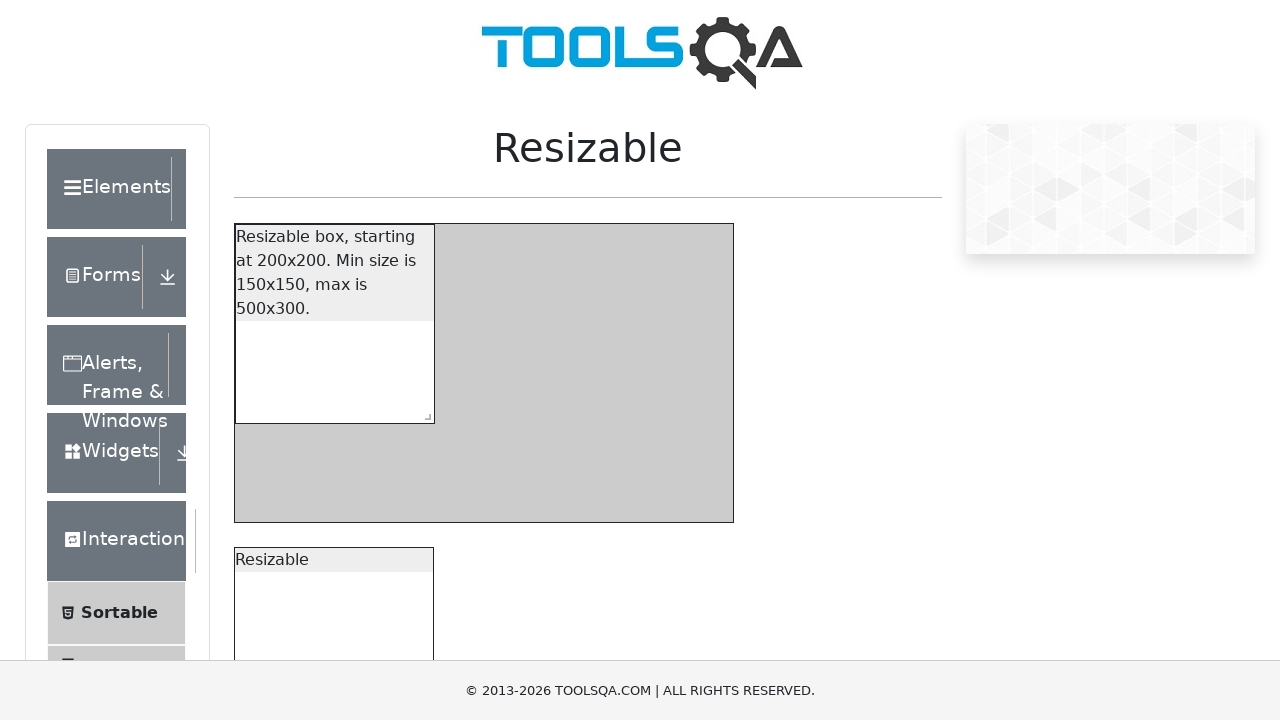

Located the resize handle
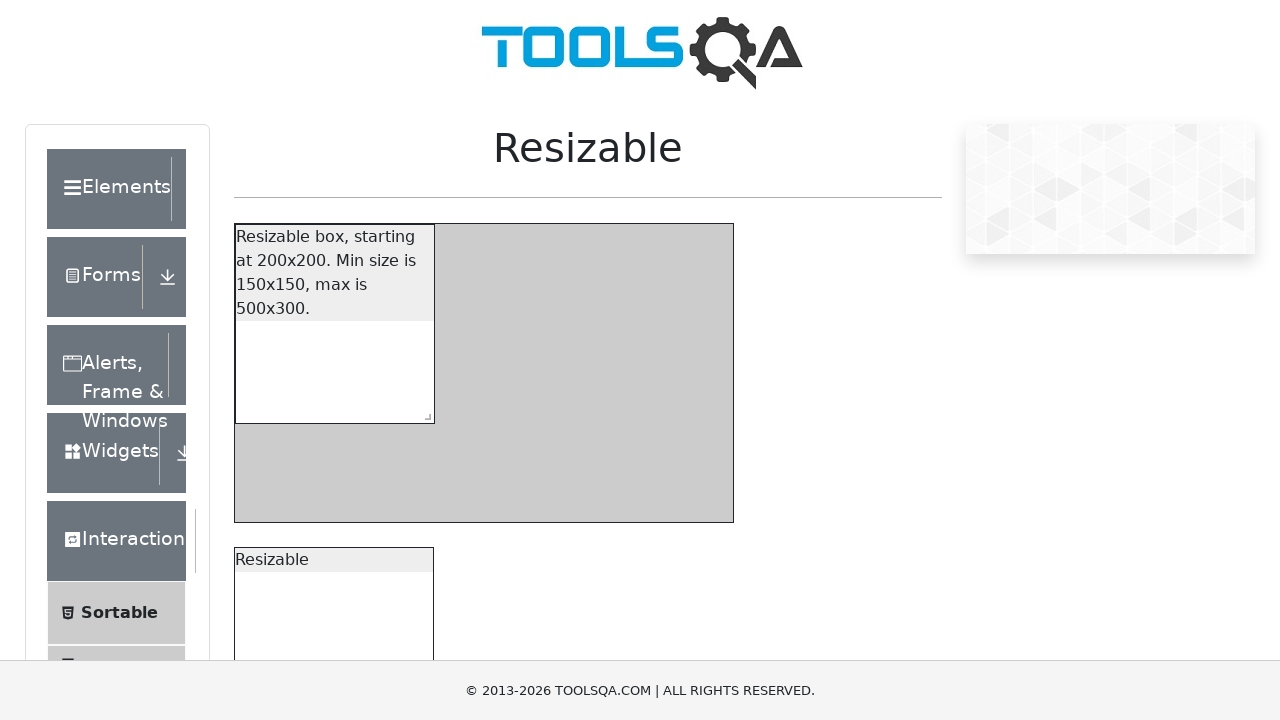

Retrieved bounding box of resize handle
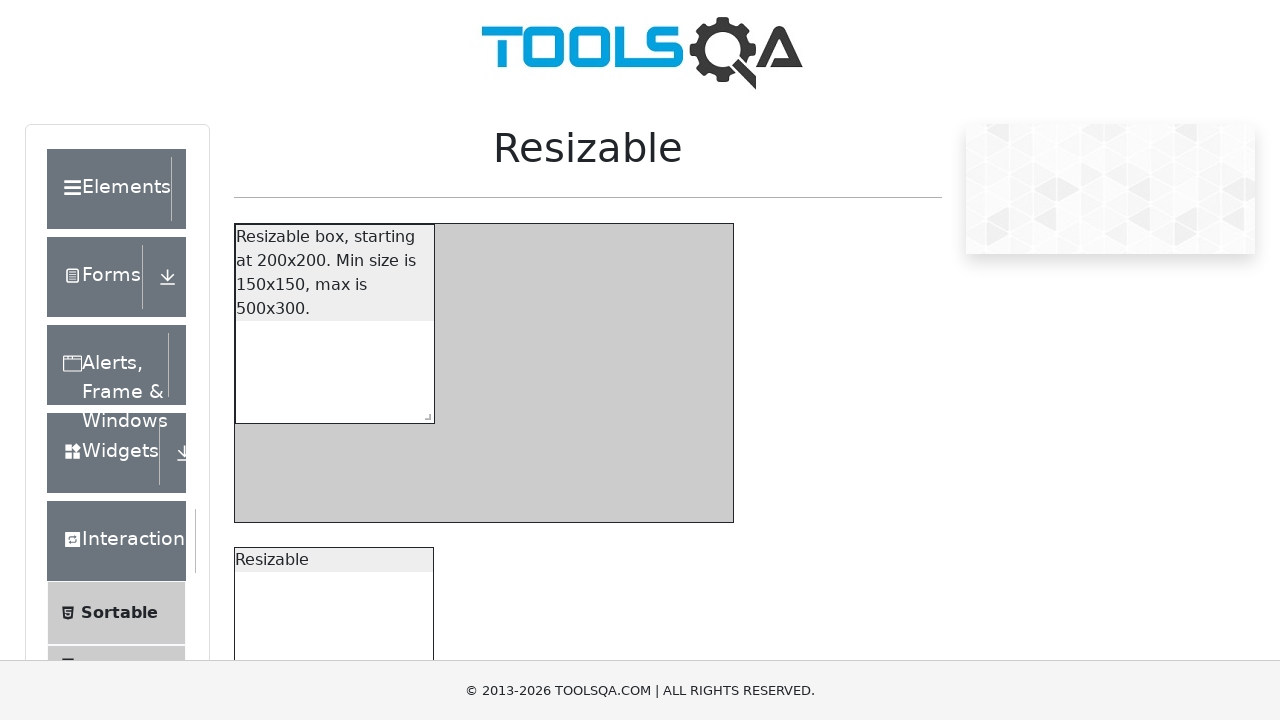

Moved mouse to center of resize handle at (424, 413)
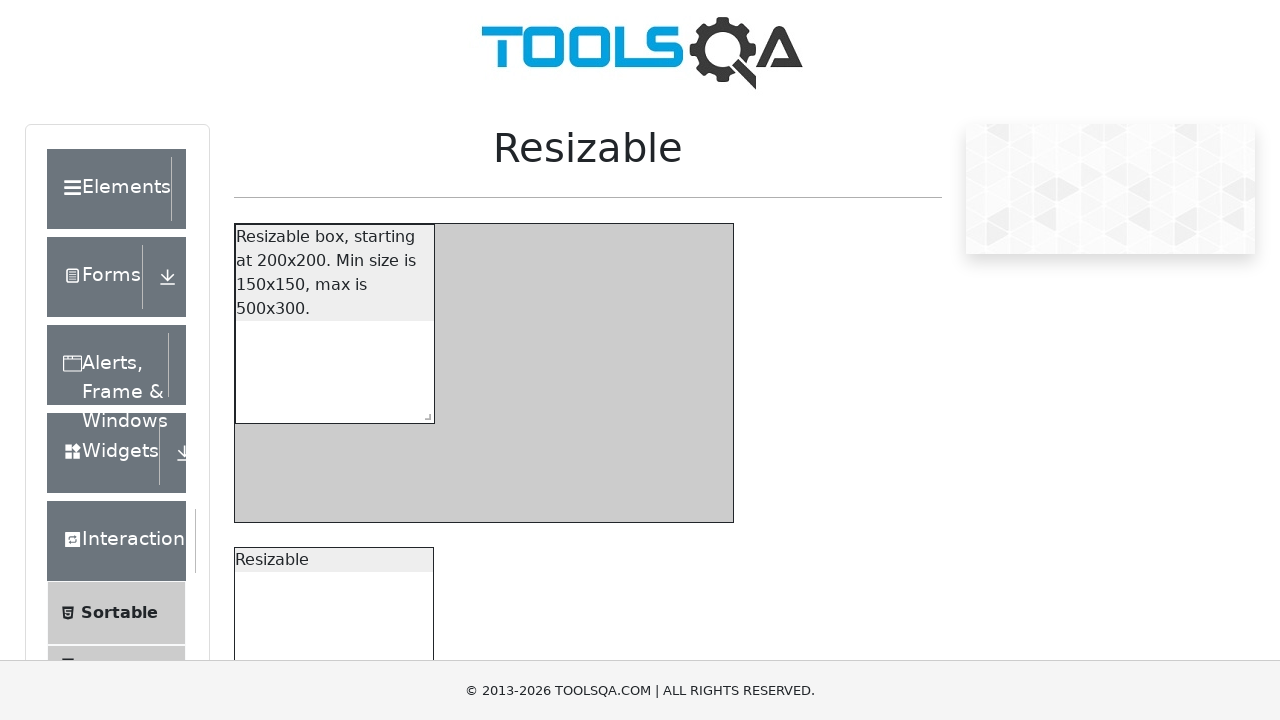

Pressed mouse button down on resize handle at (424, 413)
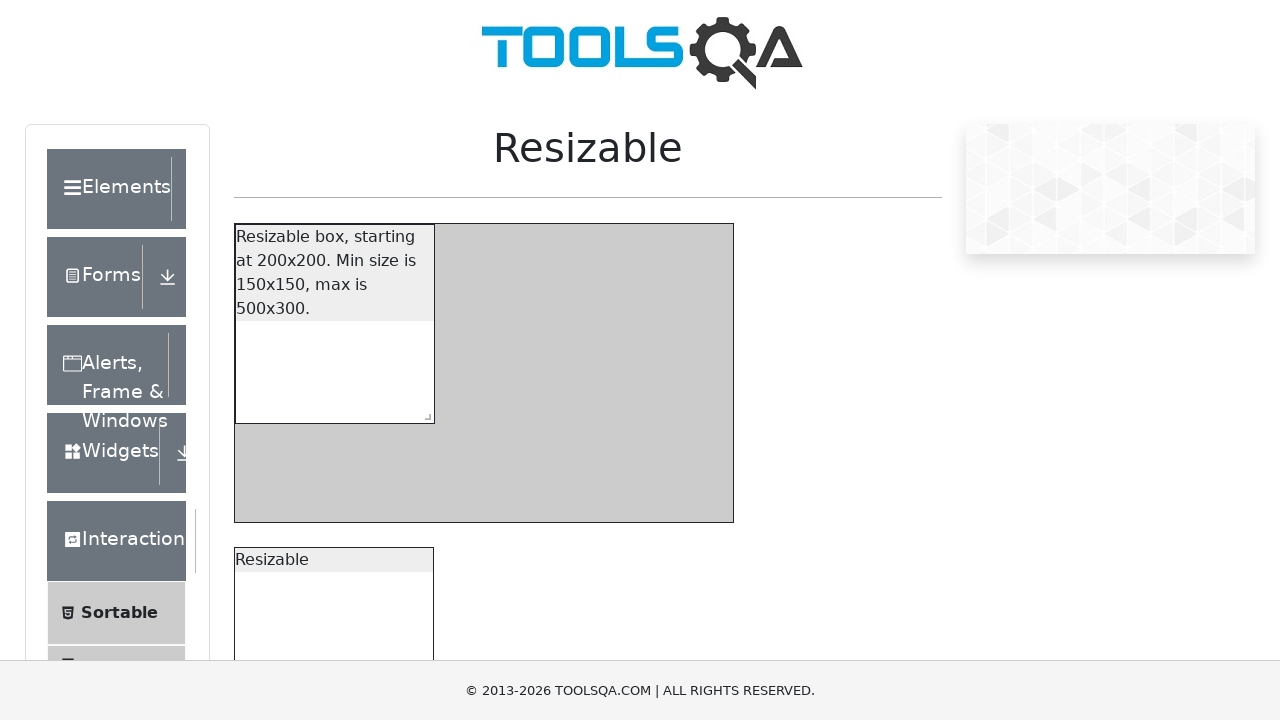

Dragged resize handle 300px right and 100px down beyond maximum at (714, 503)
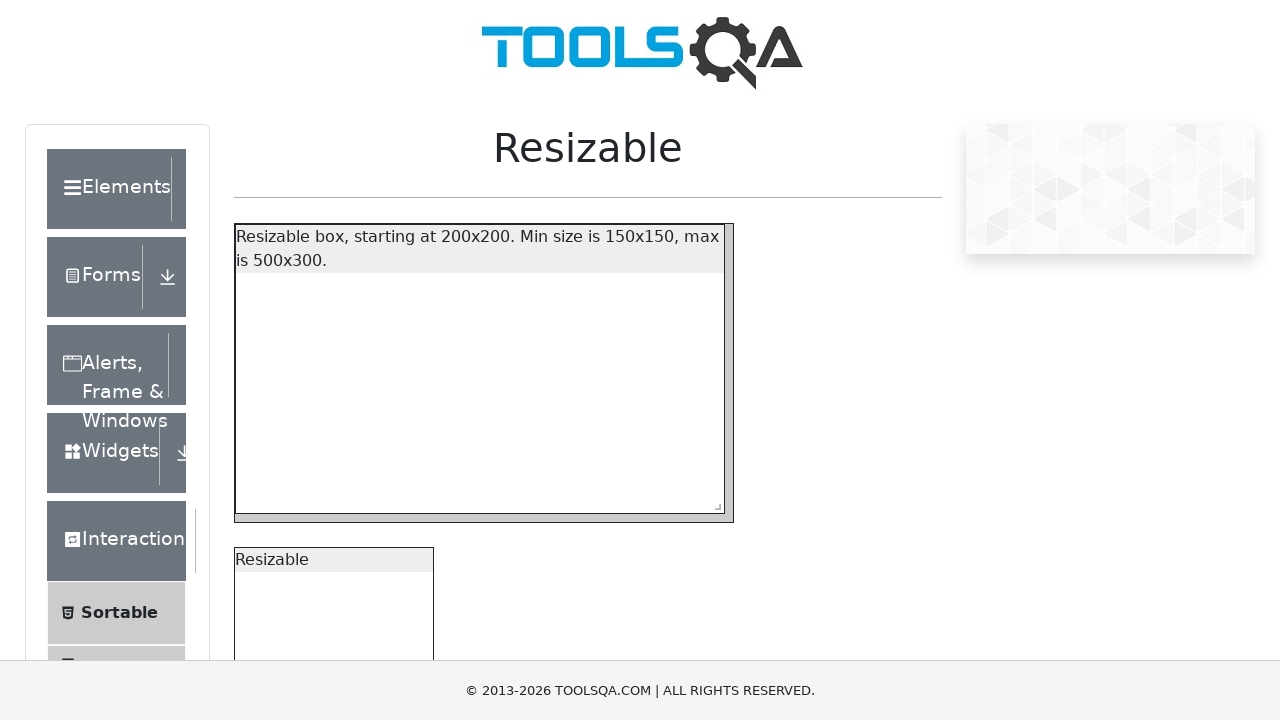

Released mouse button to complete resize drag at (714, 503)
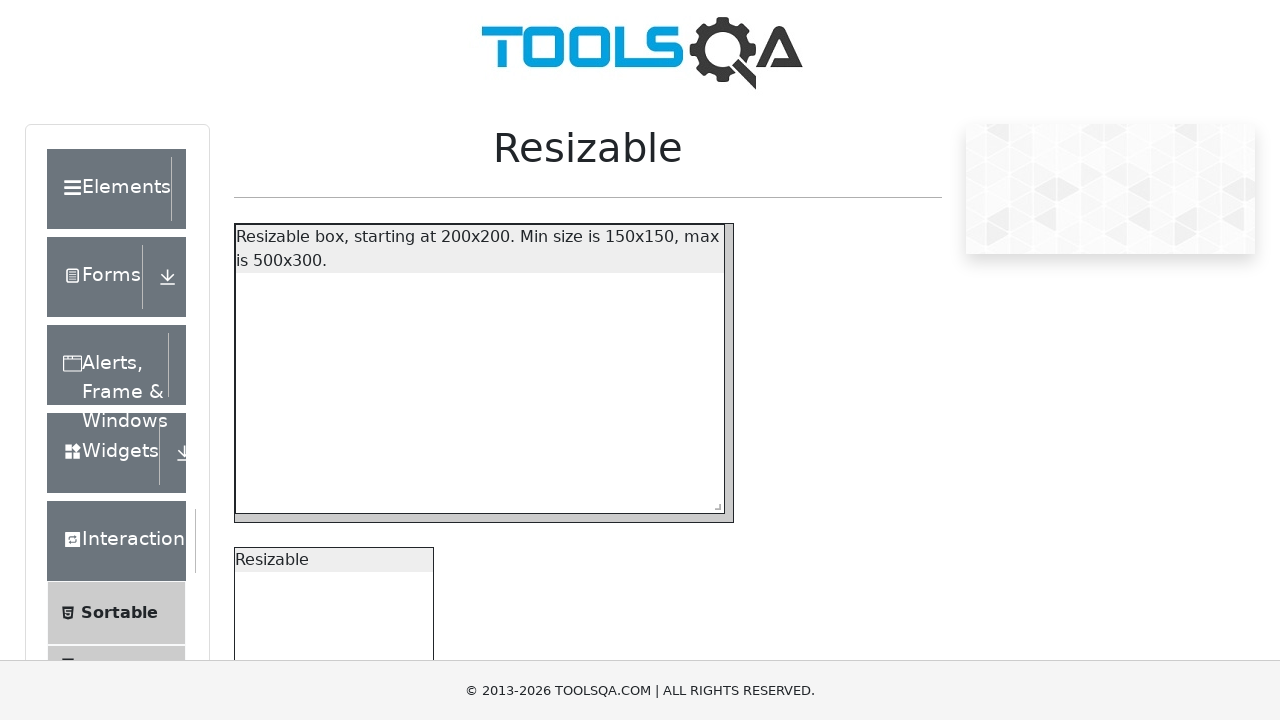

Waited for resize animation to complete
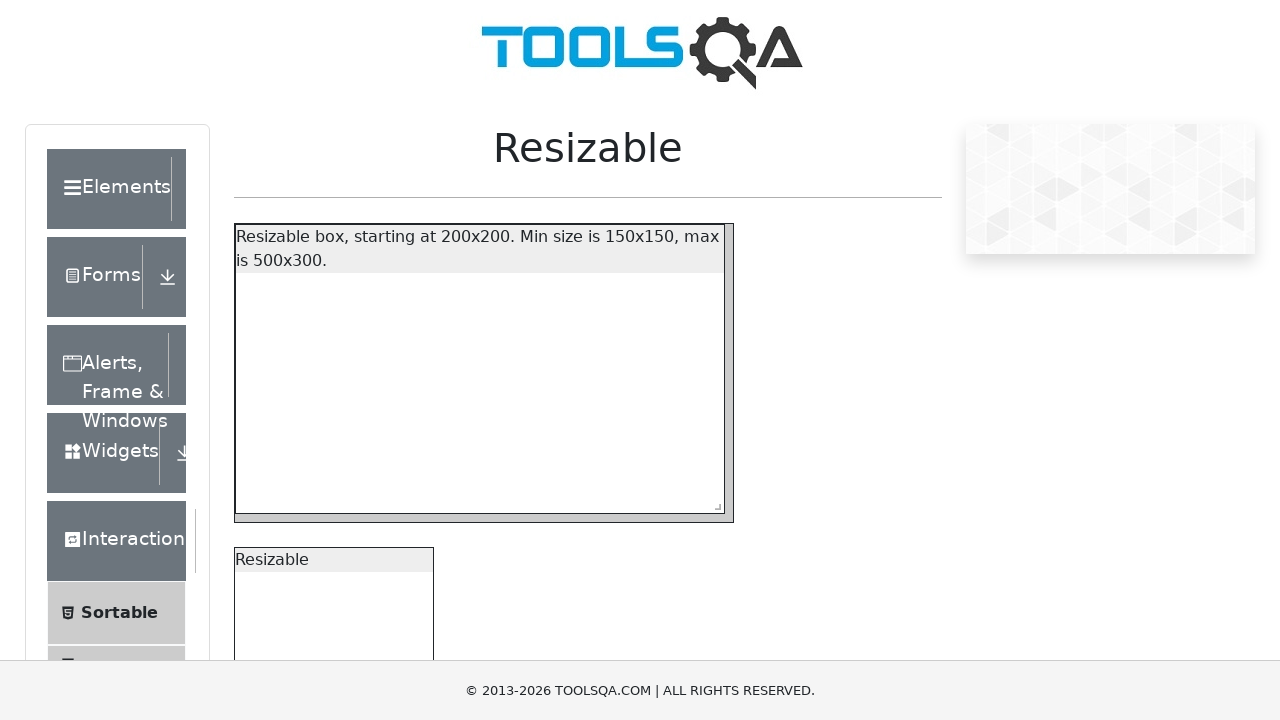

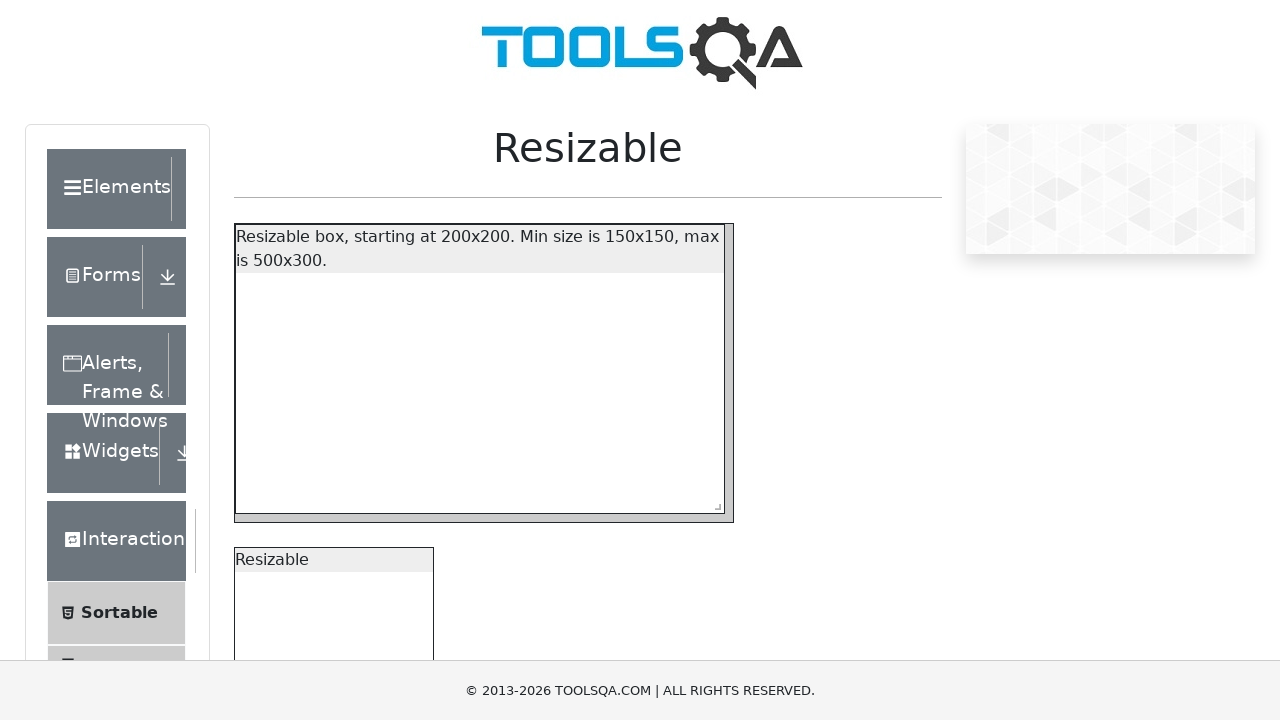